Tests interaction with an input field inside nested shadow DOMs by using JavaScript to penetrate the shadow boundaries and fill a pizza order field

Starting URL: https://selectorshub.com/iframe-in-shadow-dom/

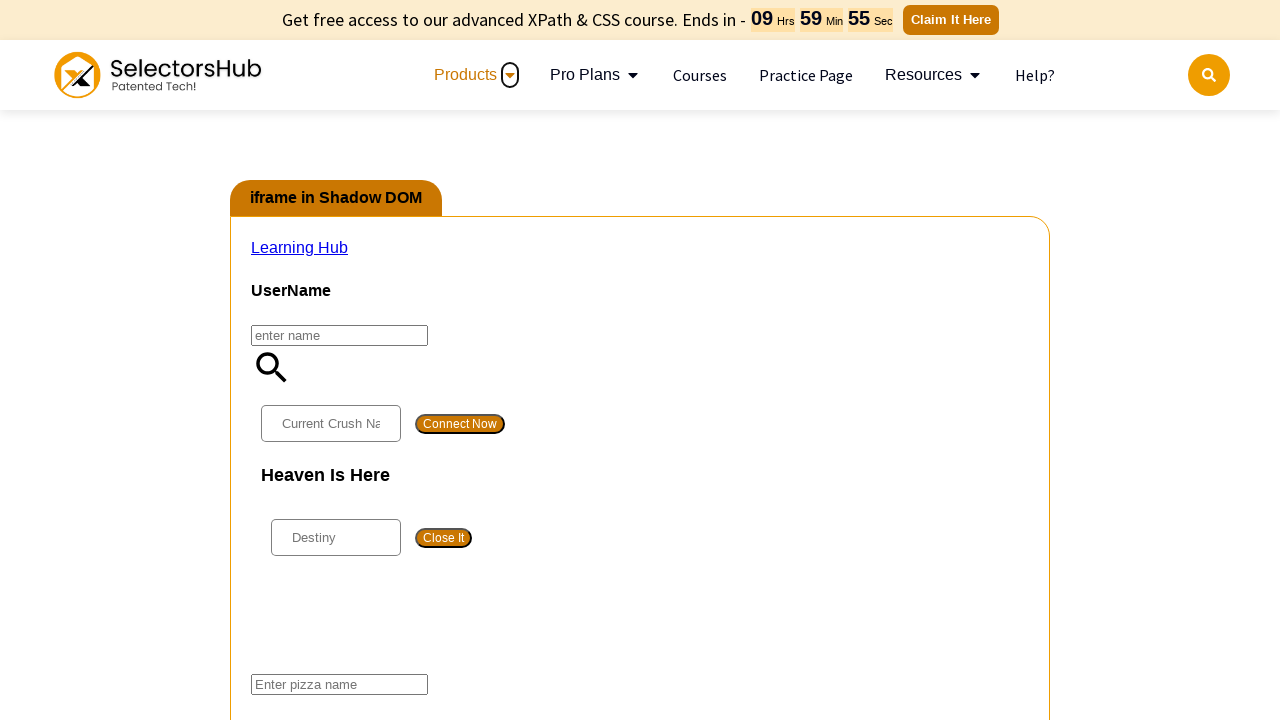

Waited for page to fully load (4 seconds)
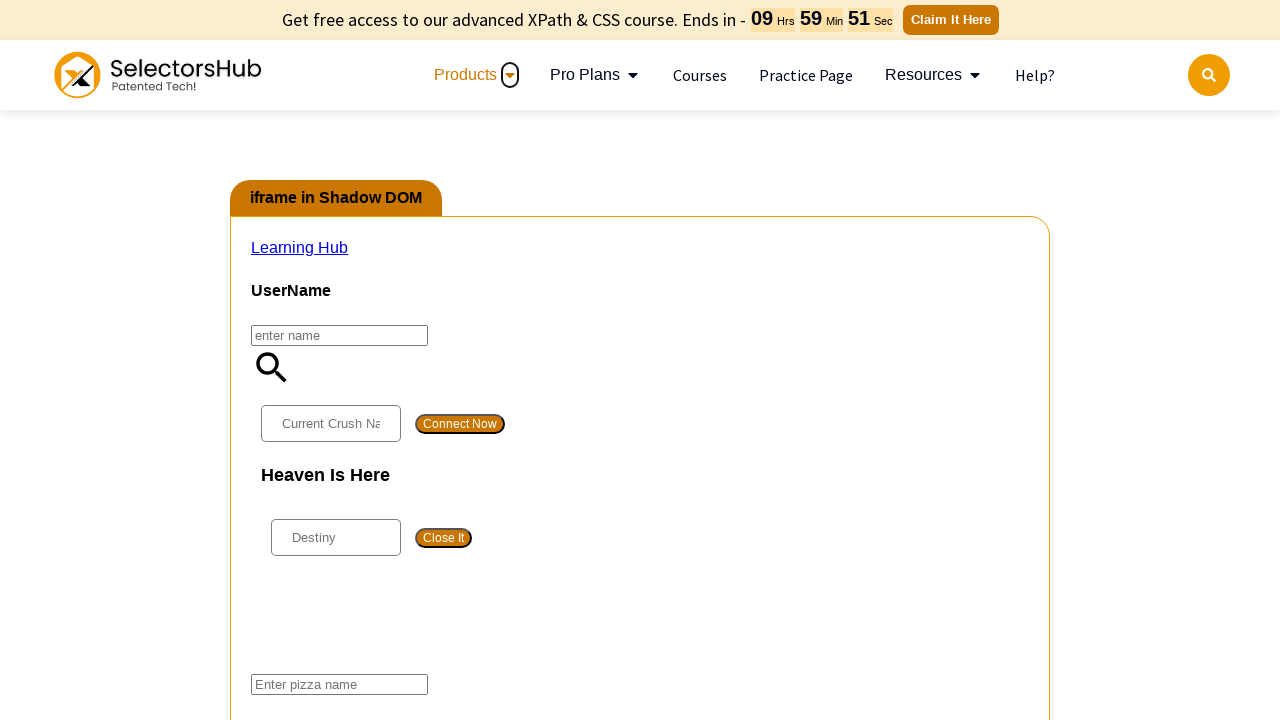

Located pizza input field through nested shadow DOM boundaries using JavaScript
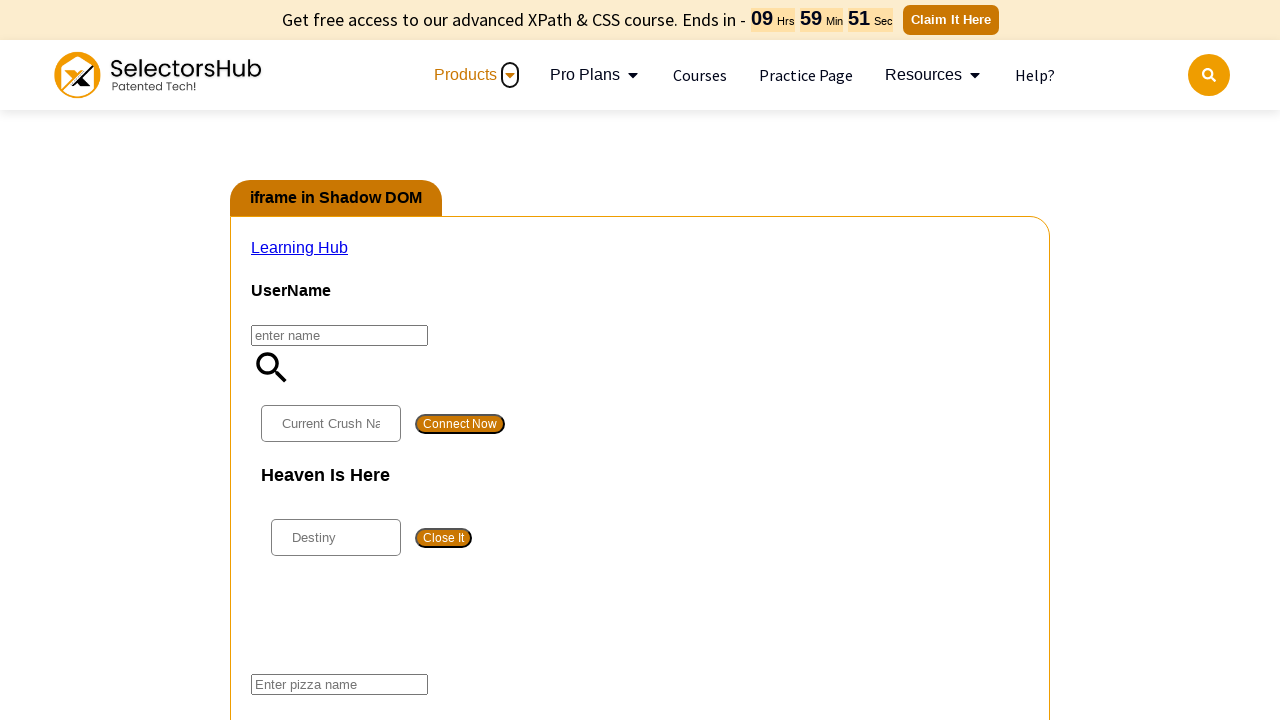

Filled pizza order field with 'Veg Pizza' value
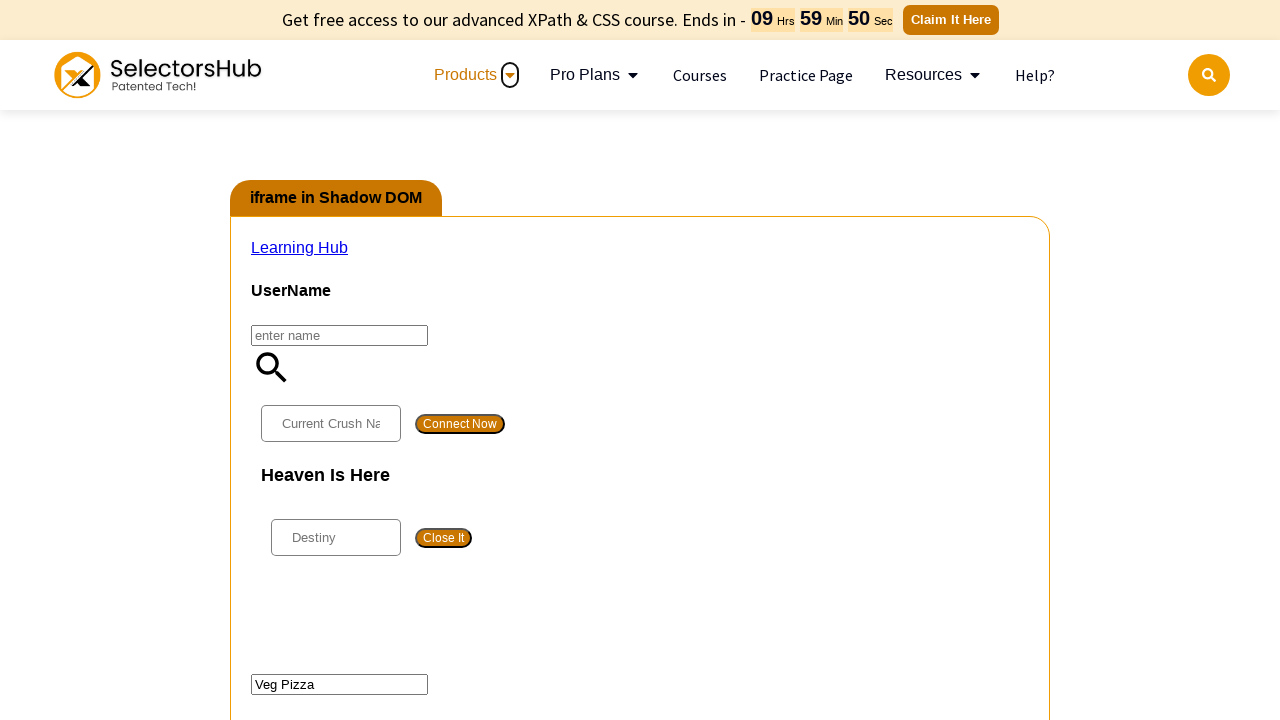

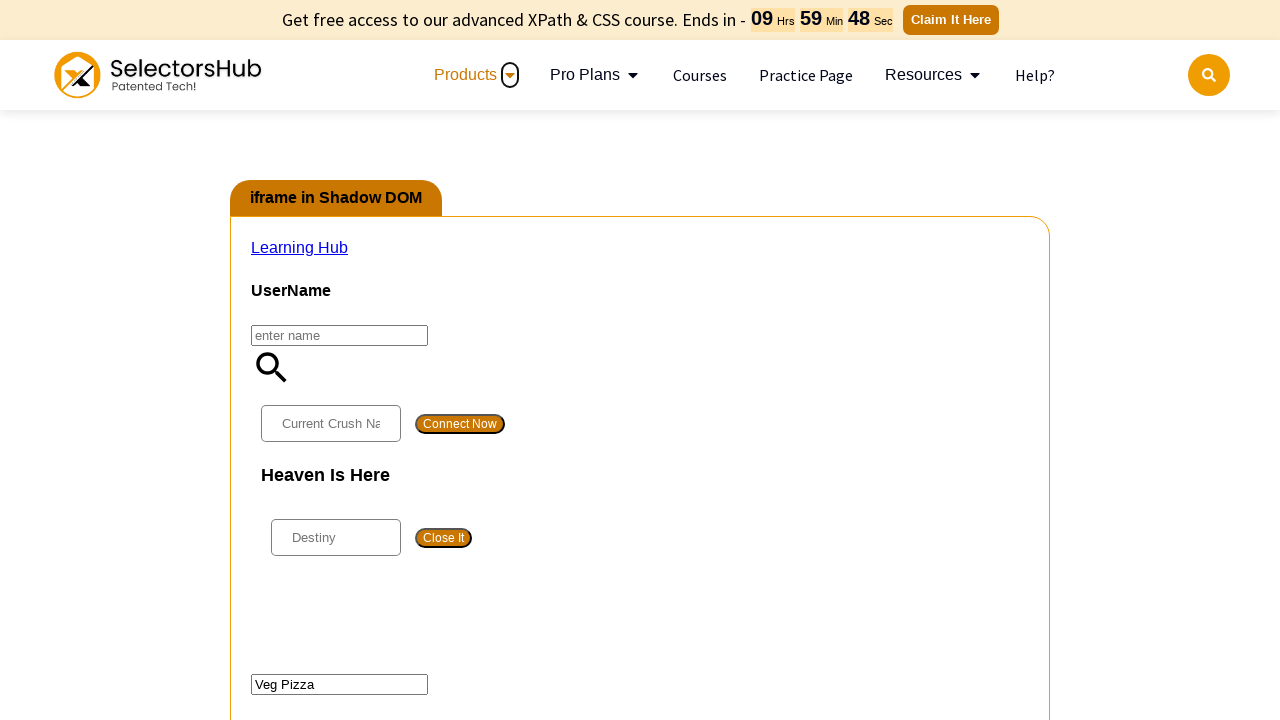